Tests marking individual items as complete by checking their checkboxes

Starting URL: https://demo.playwright.dev/todomvc

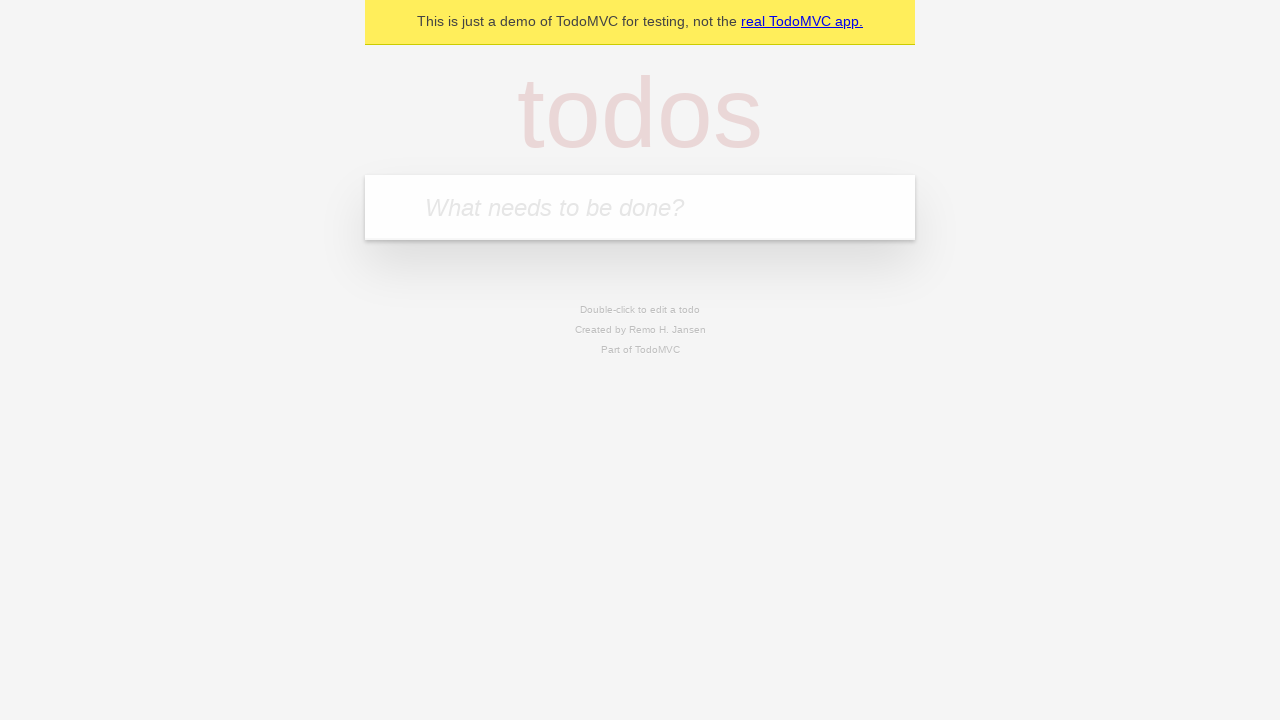

Located the 'What needs to be done?' input field
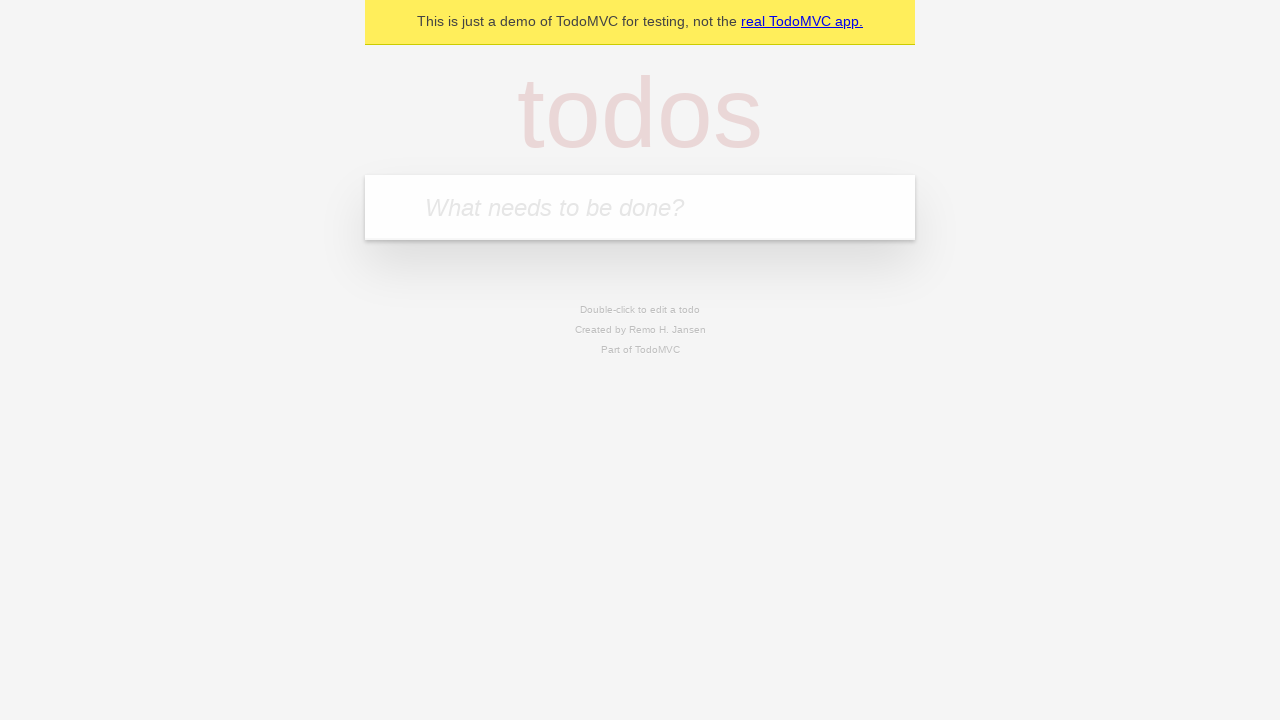

Filled input field with 'buy some cheese' on internal:attr=[placeholder="What needs to be done?"i]
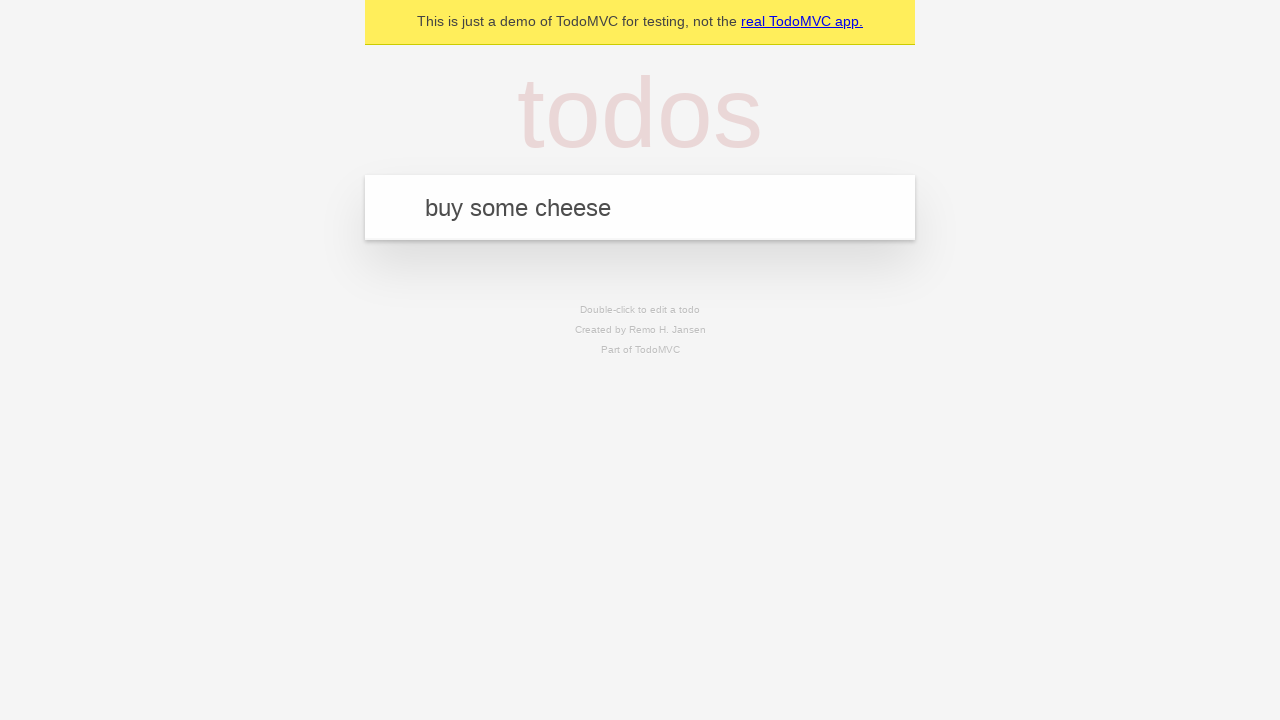

Pressed Enter to create todo item 'buy some cheese' on internal:attr=[placeholder="What needs to be done?"i]
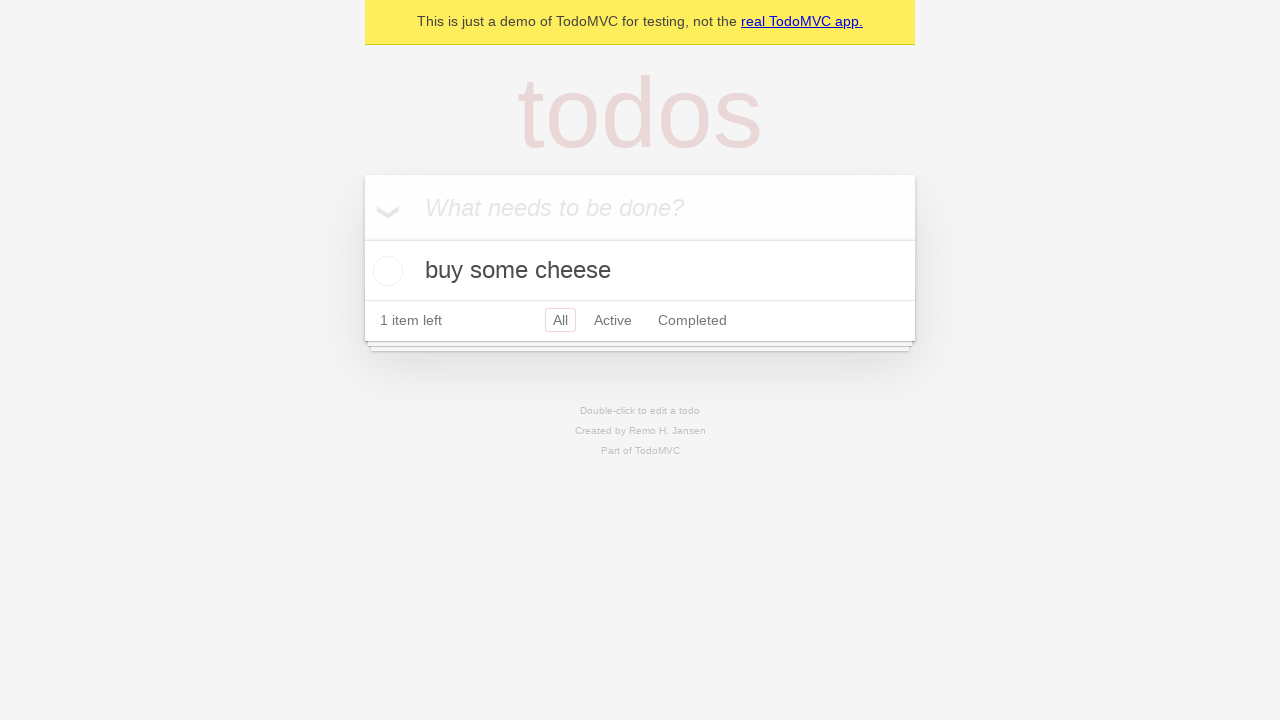

Filled input field with 'feed the cat' on internal:attr=[placeholder="What needs to be done?"i]
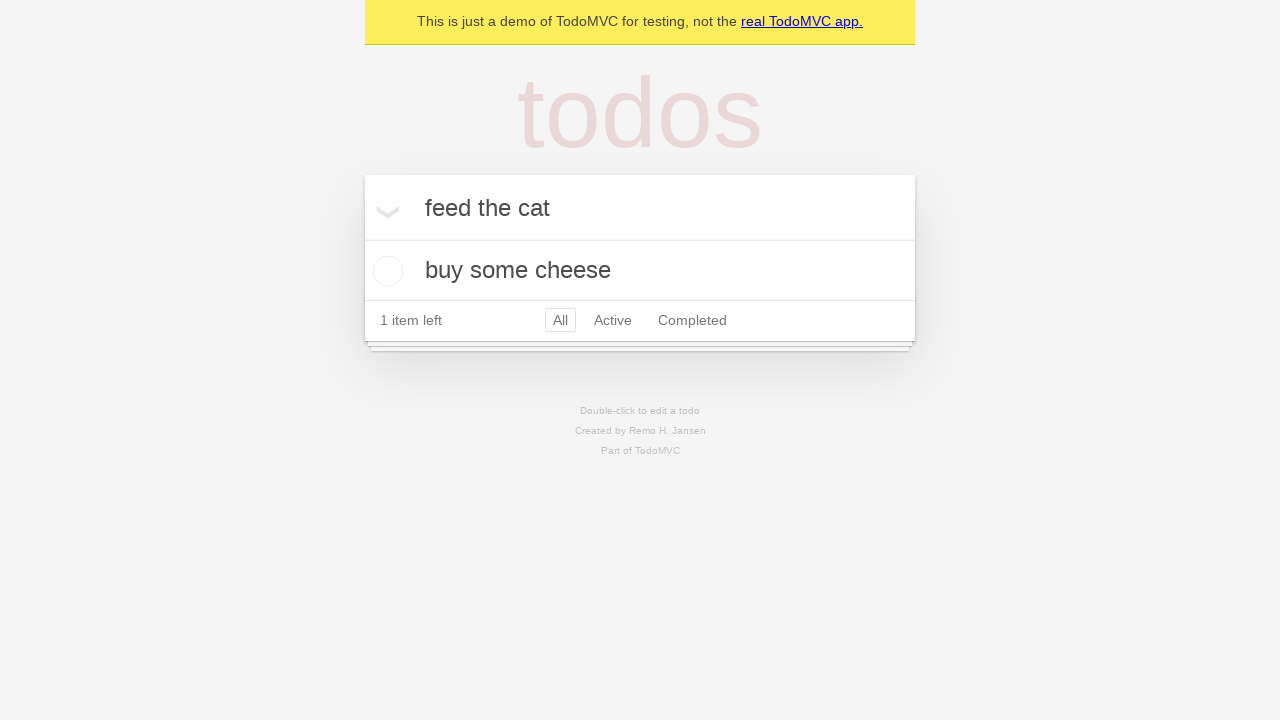

Pressed Enter to create todo item 'feed the cat' on internal:attr=[placeholder="What needs to be done?"i]
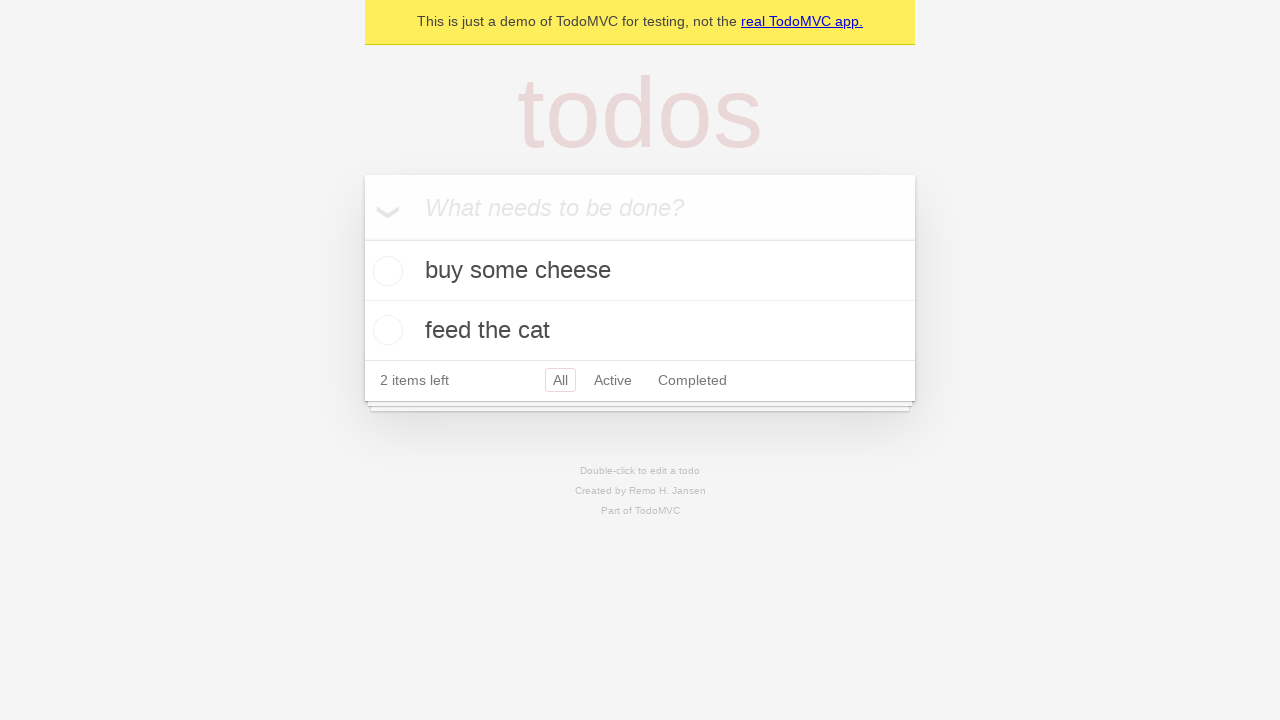

Located the first todo item
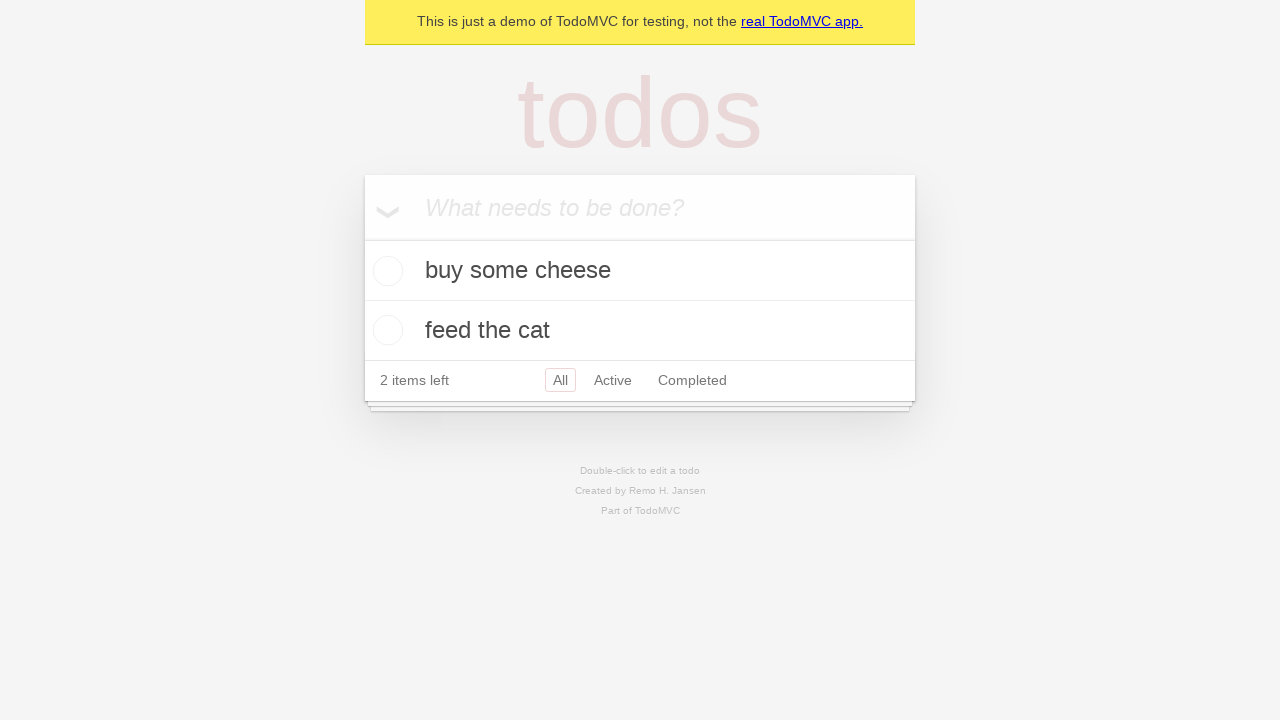

Checked the checkbox for the first todo item 'buy some cheese' at (385, 271) on internal:testid=[data-testid="todo-item"s] >> nth=0 >> internal:role=checkbox
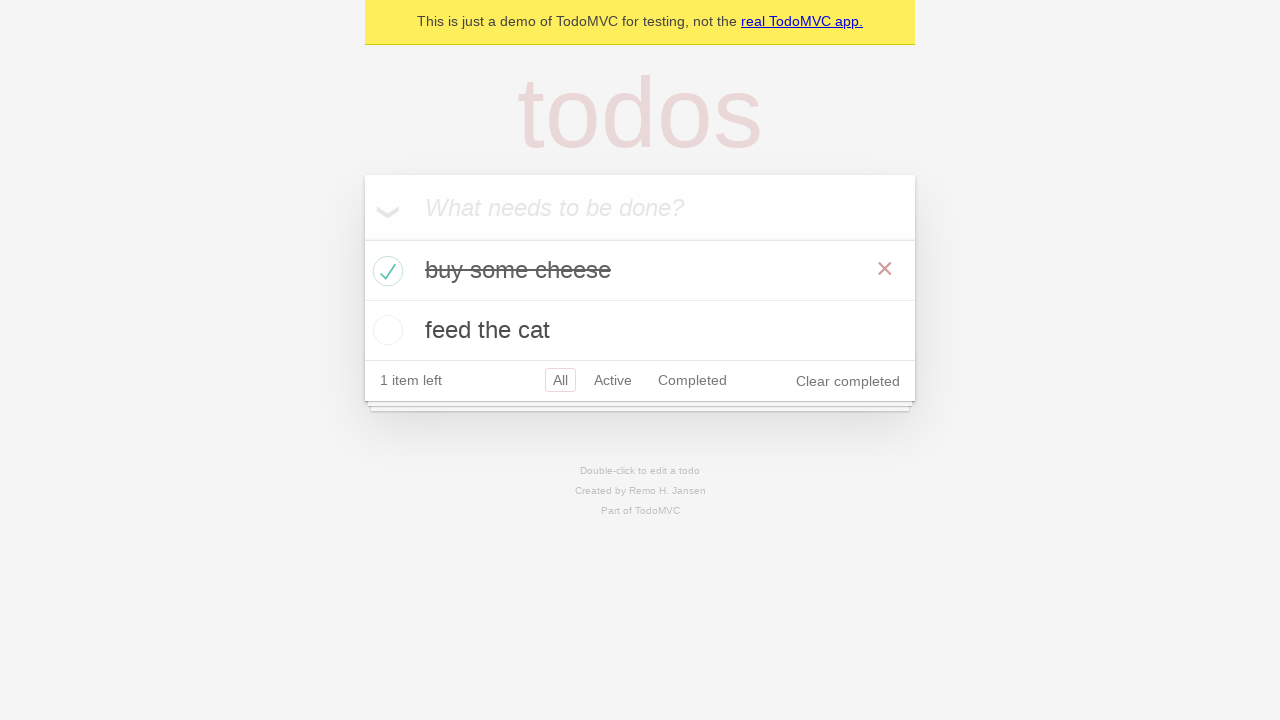

Located the second todo item
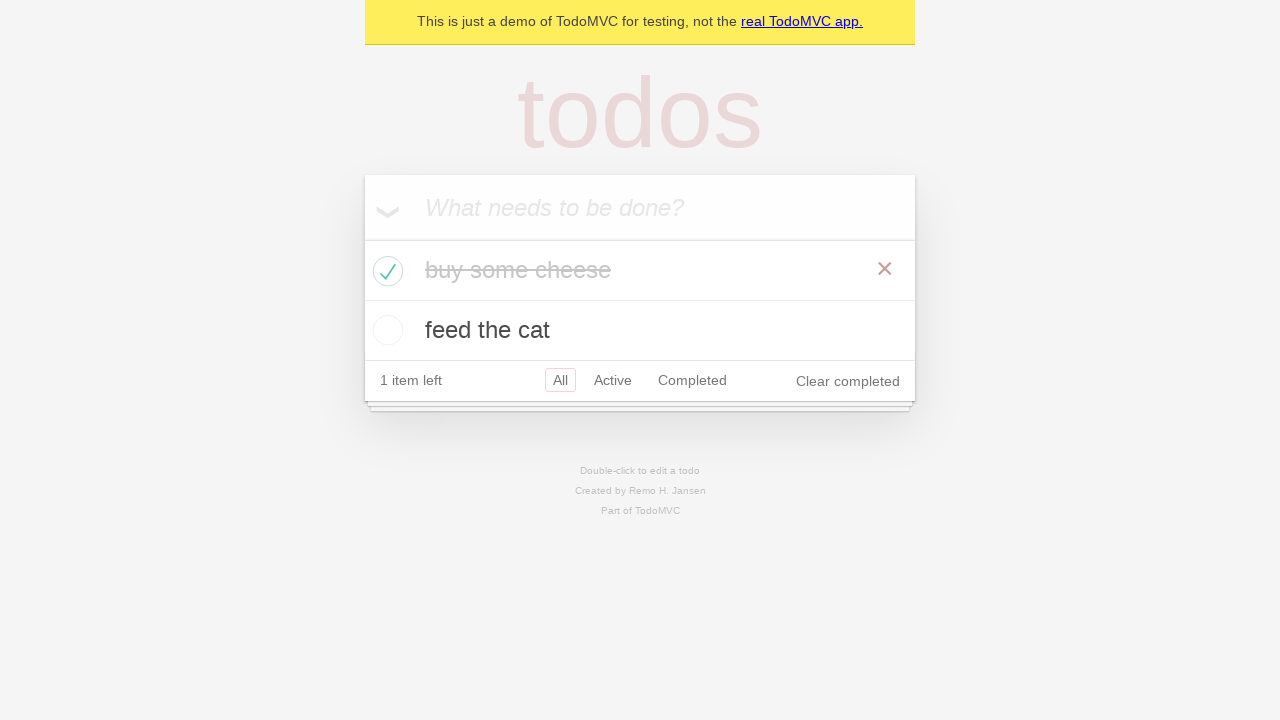

Checked the checkbox for the second todo item 'feed the cat' at (385, 330) on internal:testid=[data-testid="todo-item"s] >> nth=1 >> internal:role=checkbox
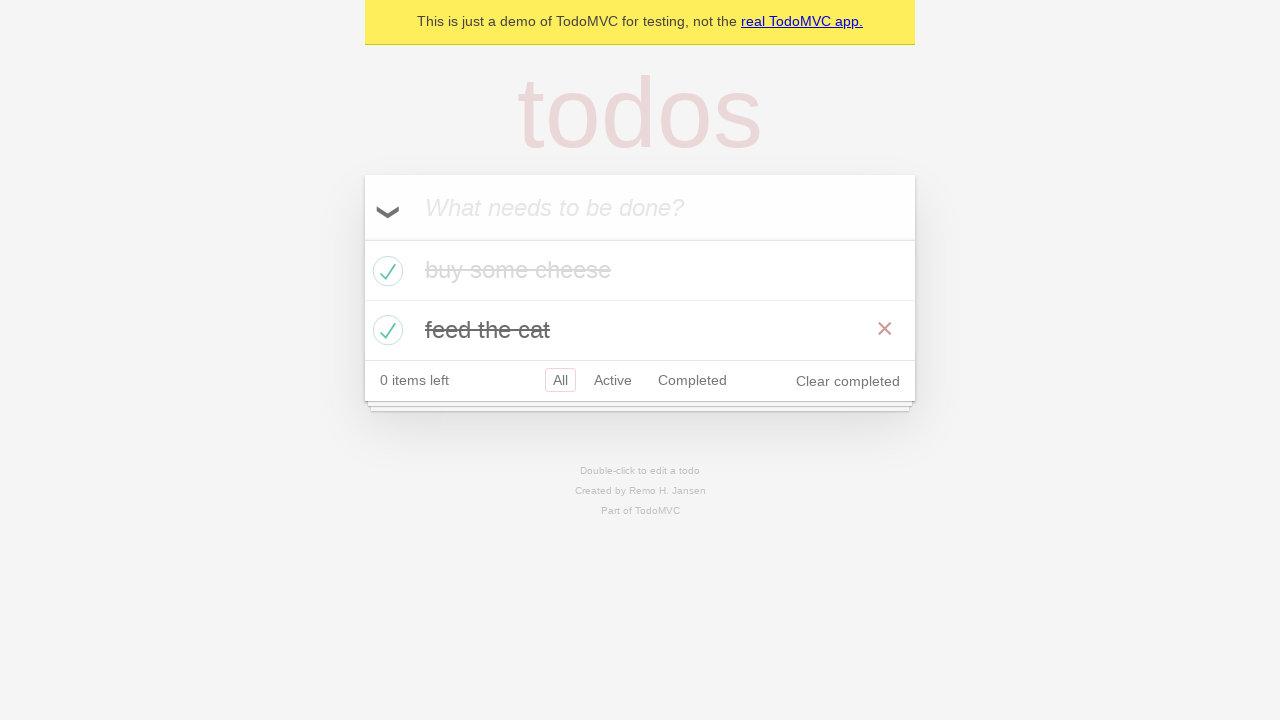

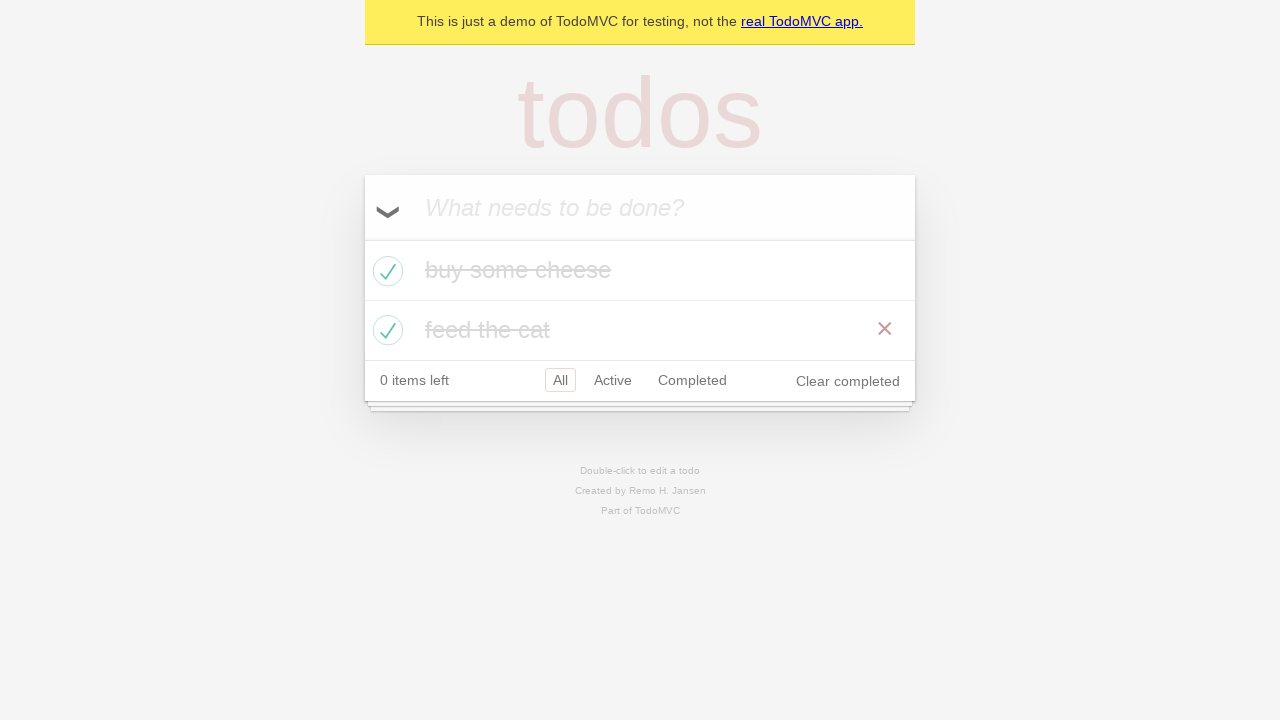